Creates a new paste on Pastebin by filling in text content, setting expiration time, adding a title, and submitting the form

Starting URL: https://pastebin.com/

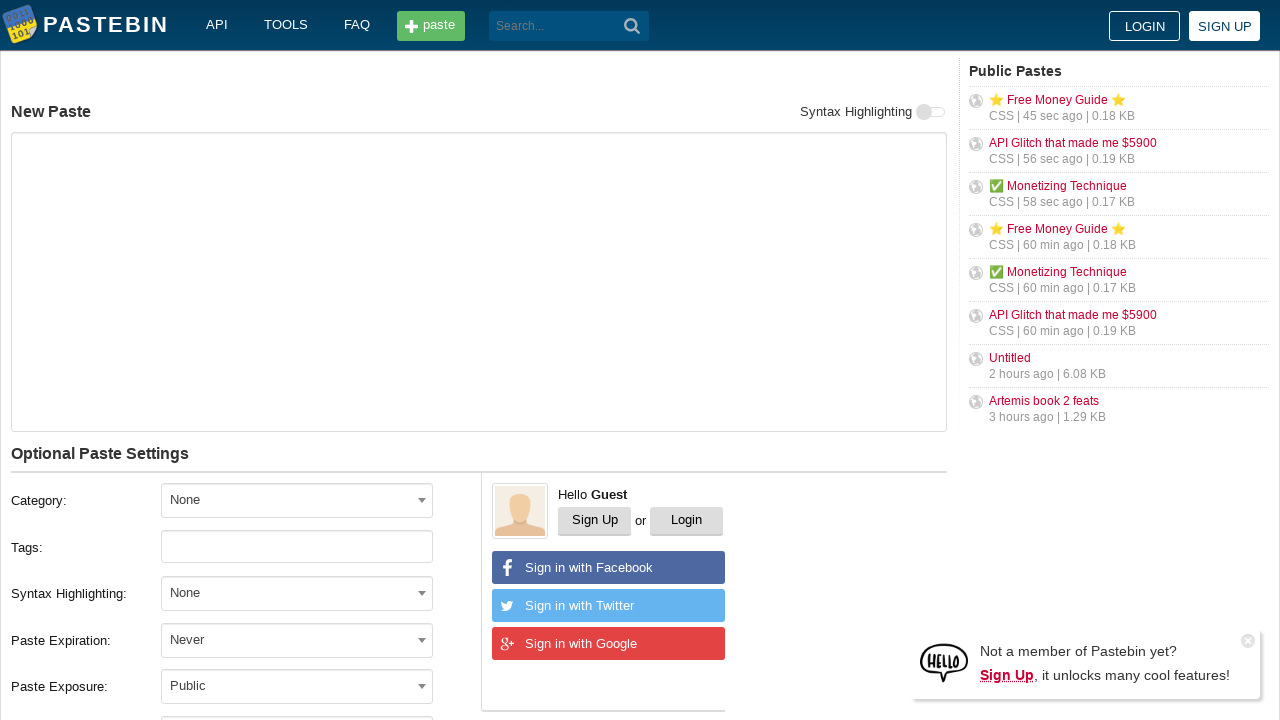

Filled paste text content with 'Hello from WebDriver' on textarea[name='PostForm[text]']
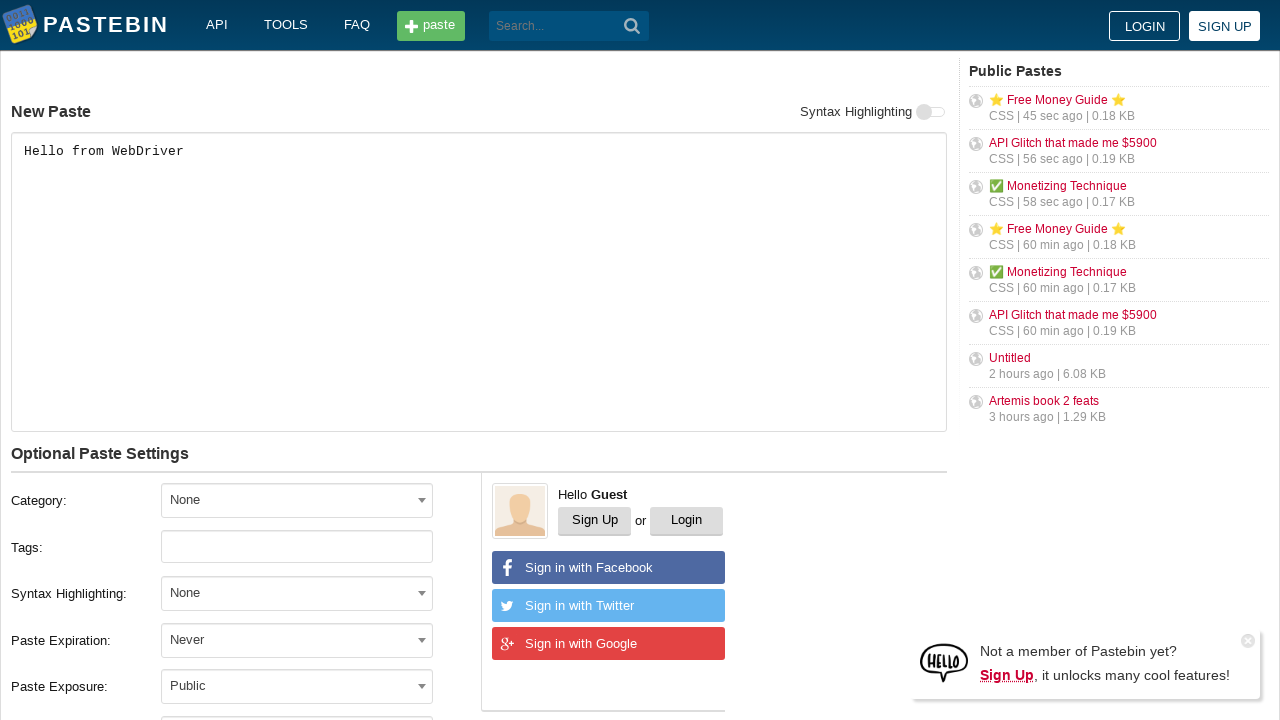

Scrolled down 350 pixels to reveal expiration dropdown
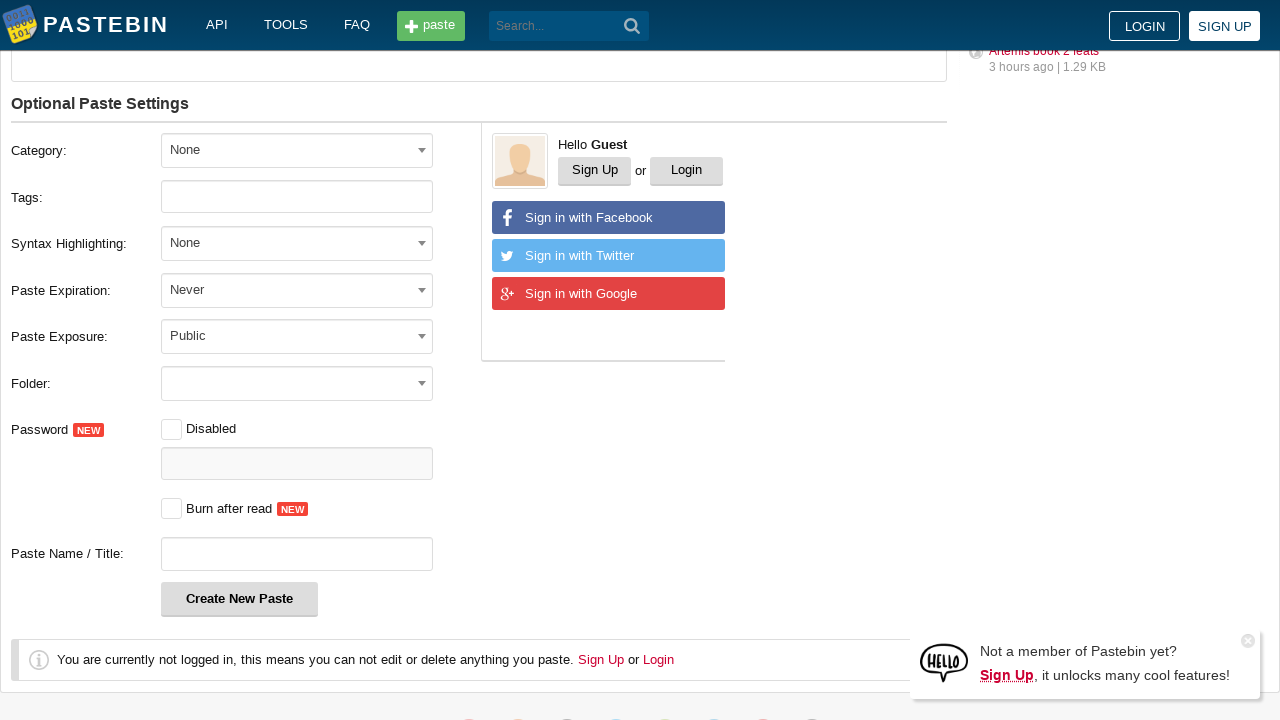

Clicked on expiration dropdown to open options at (297, 290) on #select2-postform-expiration-container
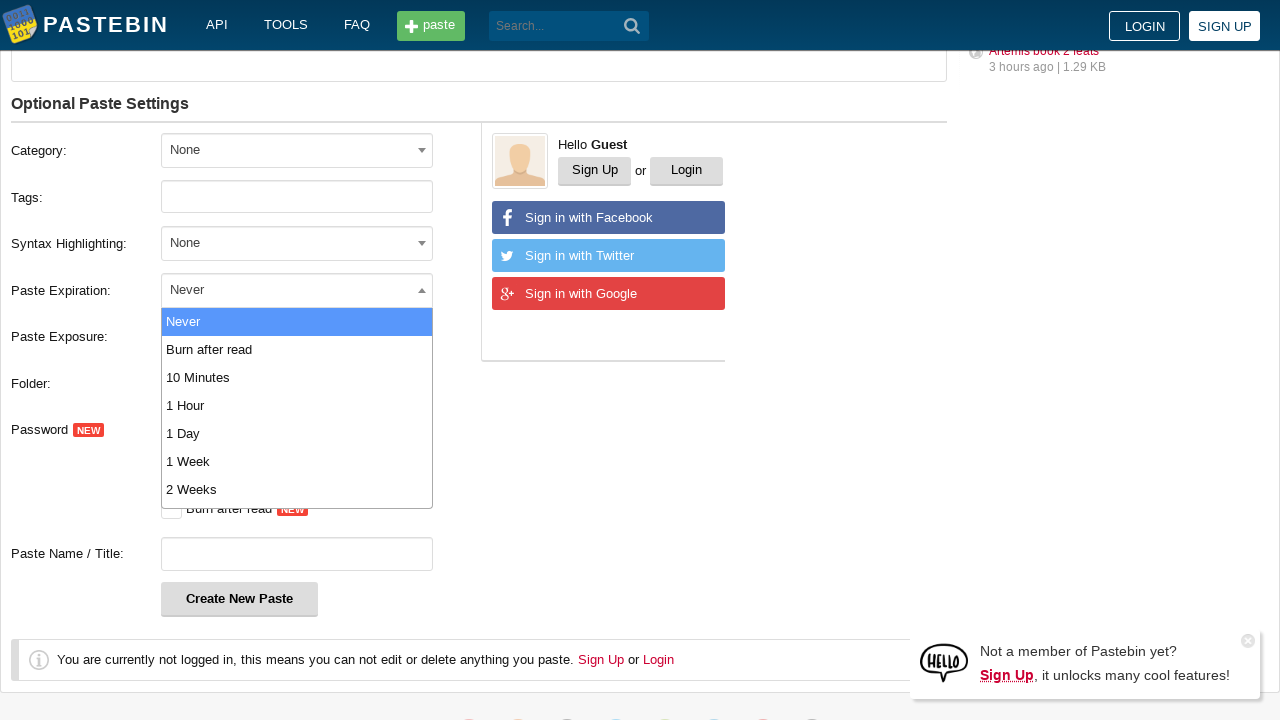

Selected '10 Minutes' expiration option from dropdown at (297, 378) on xpath=//span[@class='select2-results']/ul/li[3]
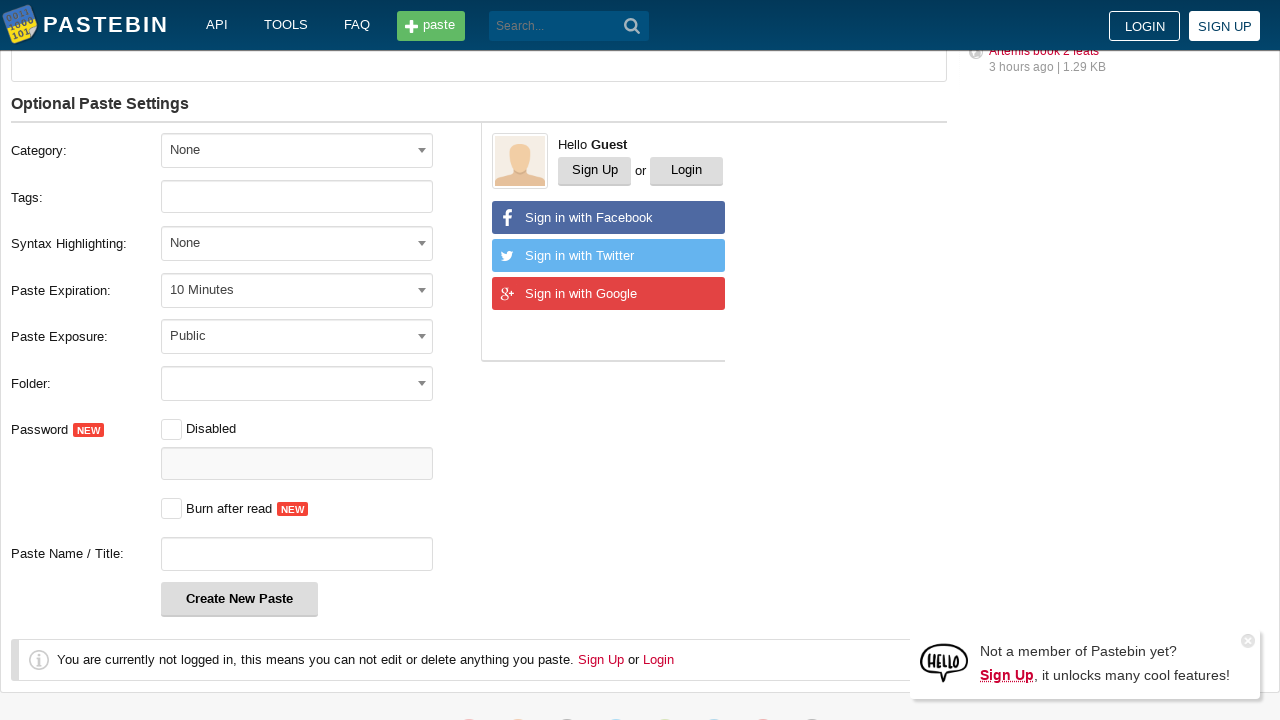

Filled paste title field with 'helloweb' on #postform-name
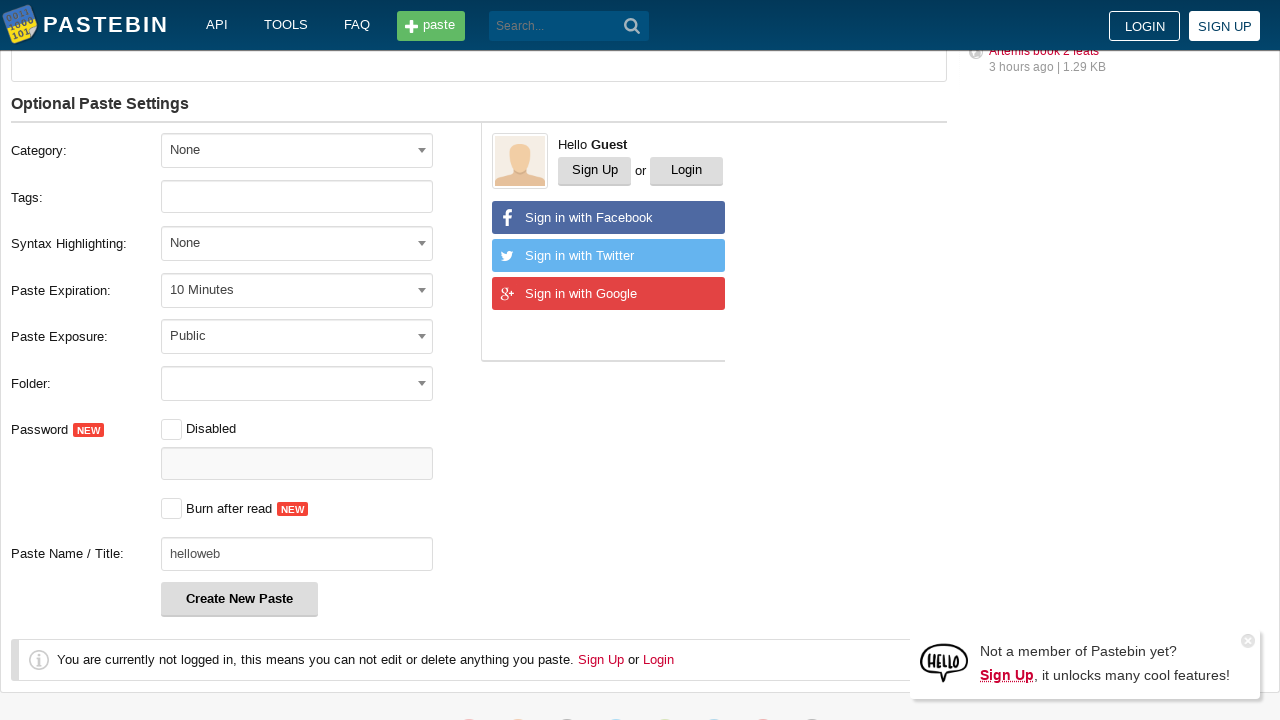

Clicked 'Create New Paste' button to submit form at (240, 599) on xpath=//button[text()='Create New Paste']
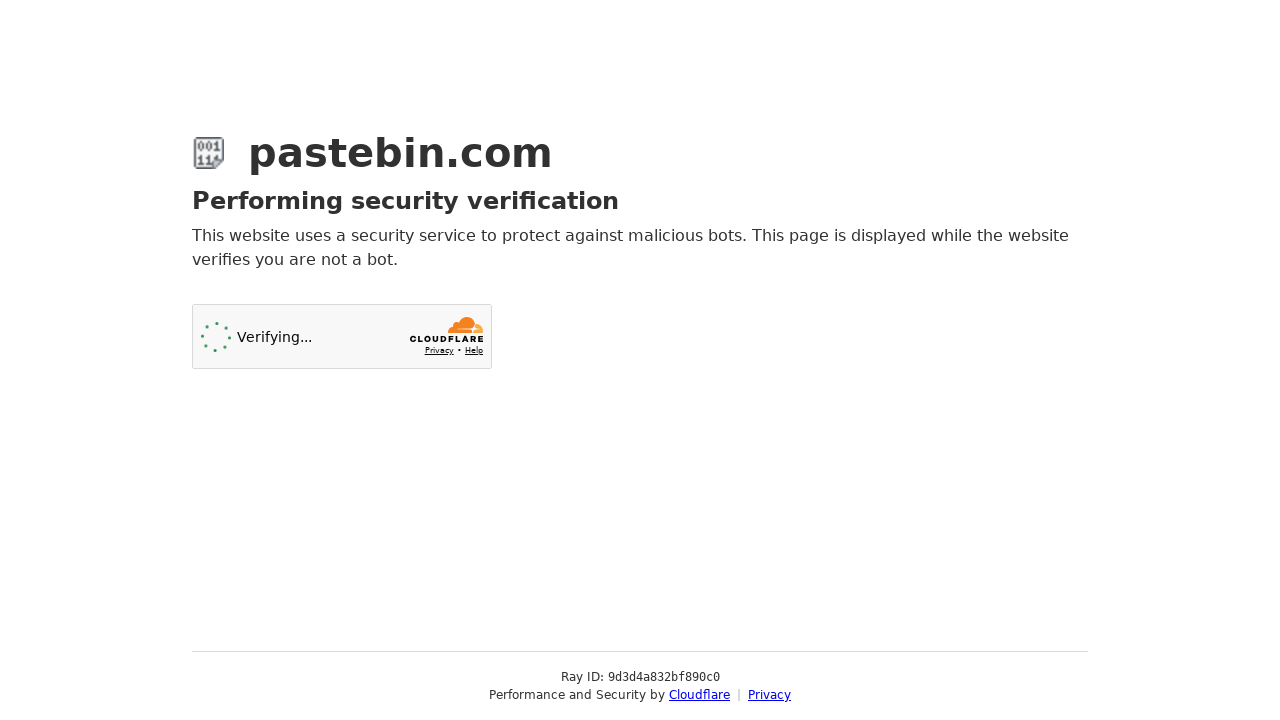

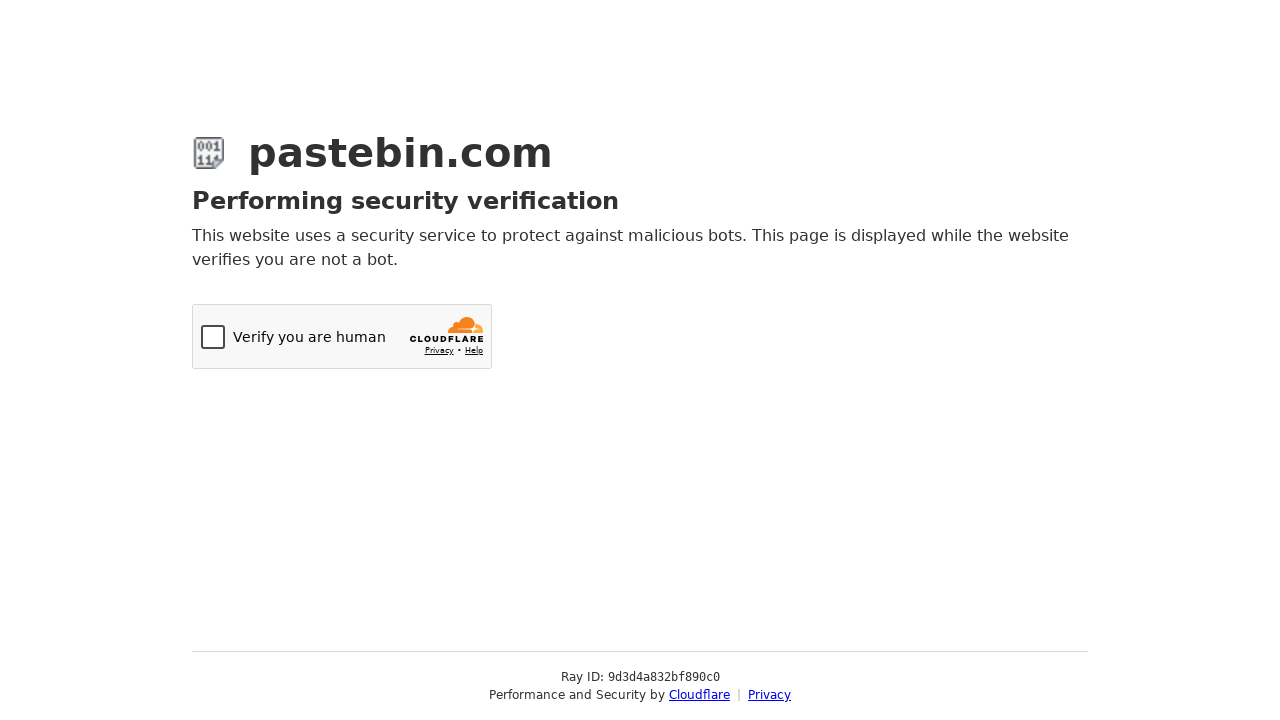